Tests a registration form by filling in personal information fields including name, gender, address, email, phone and selecting checkboxes

Starting URL: https://demo.automationtesting.in/Register.html

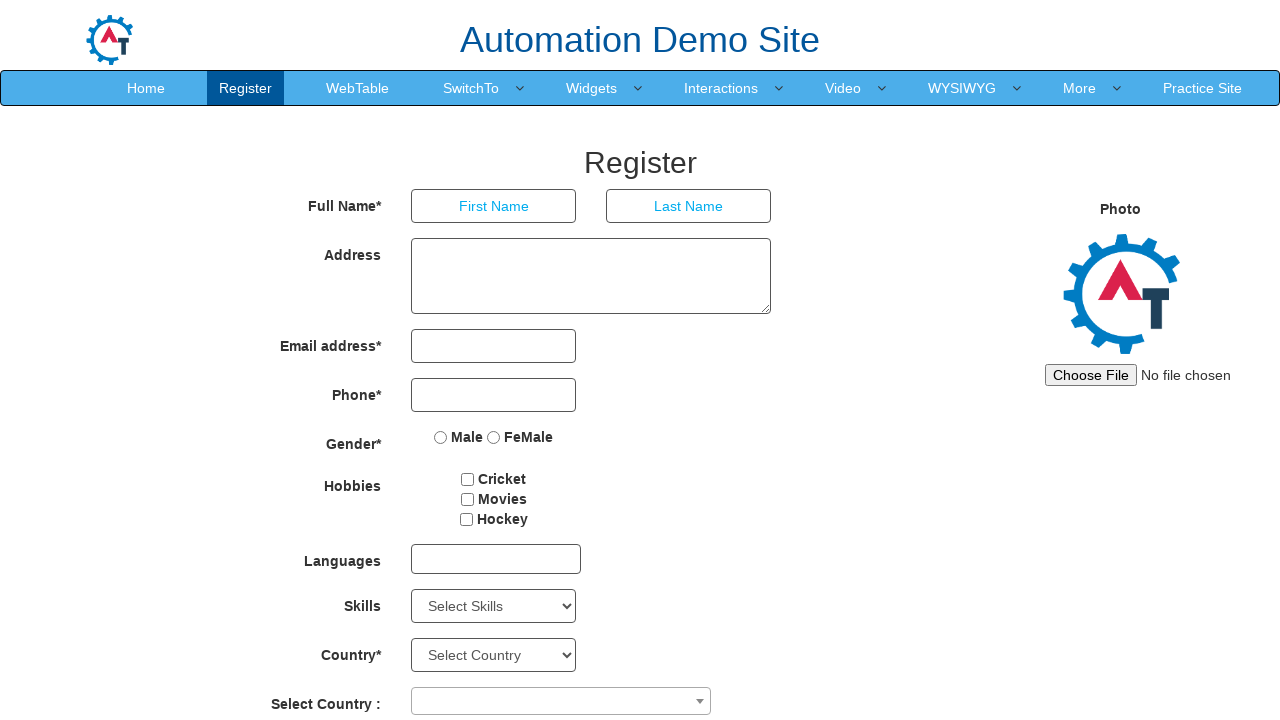

Filled first name field with 'Akshada' on //input[@placeholder='First Name']
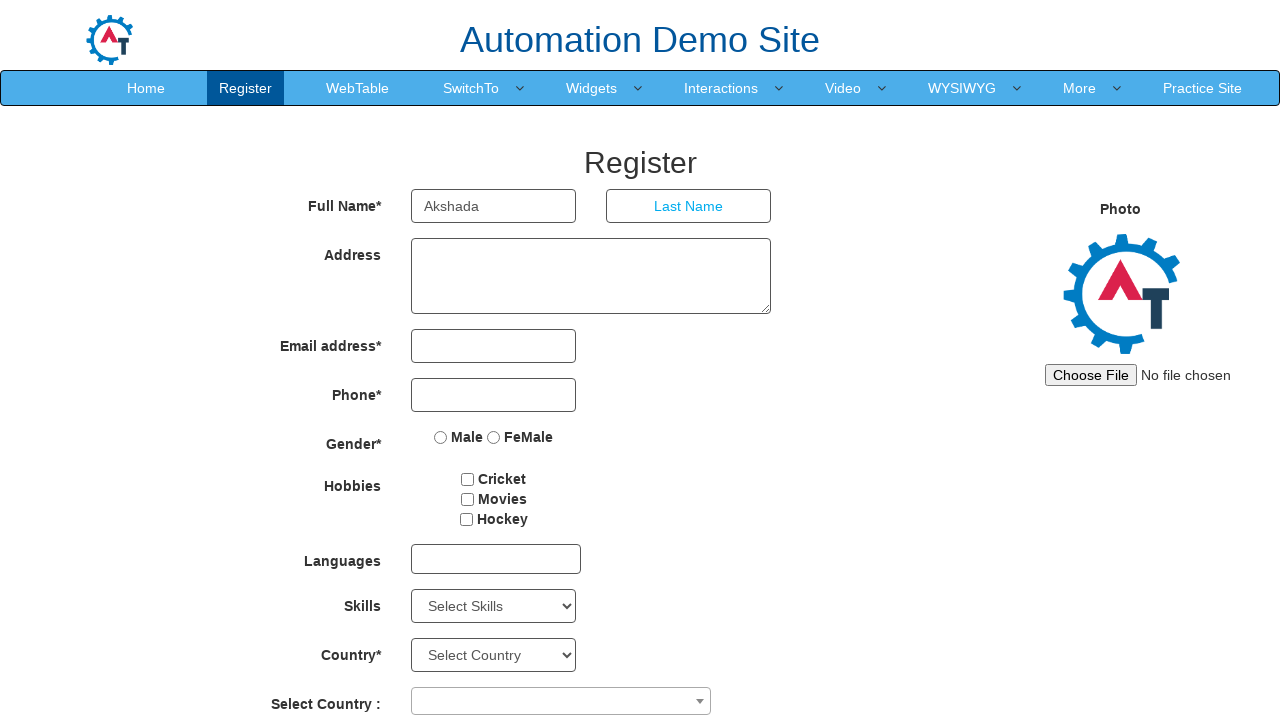

Filled last name field with 'Bhoite' on //input[@placeholder='Last Name']
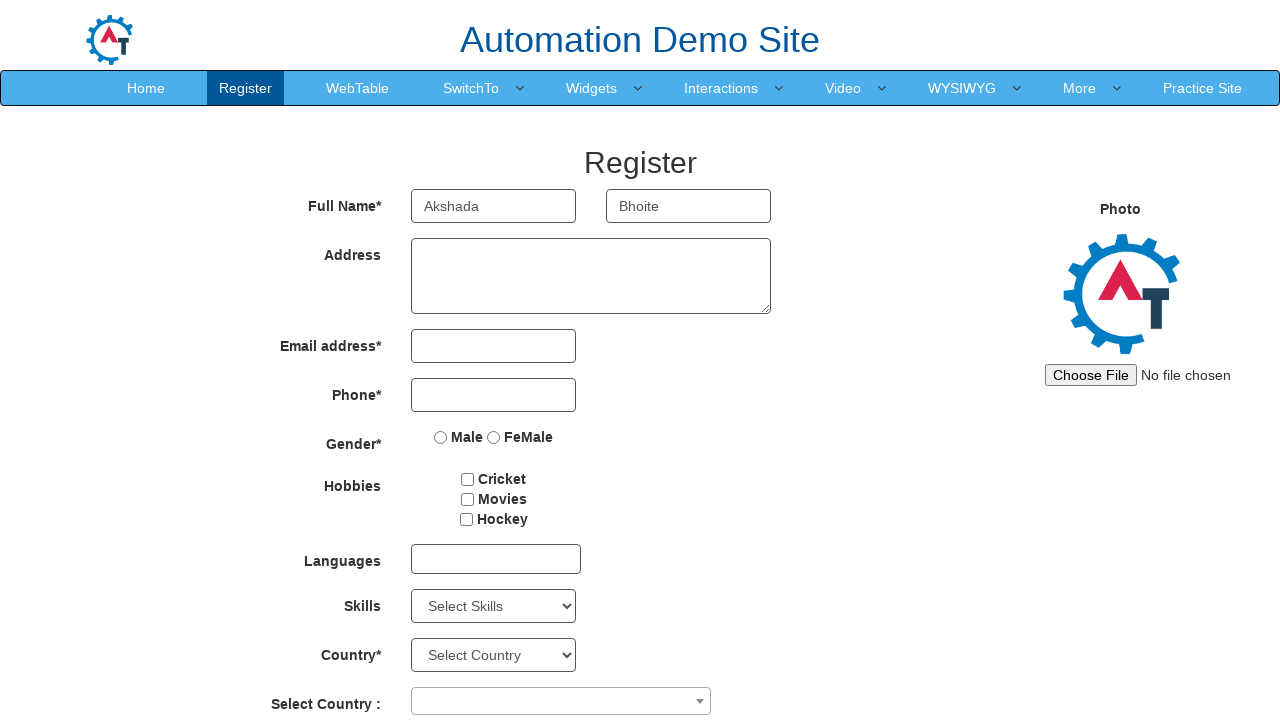

Selected FeMale gender option at (494, 437) on xpath=//input[@value='FeMale']
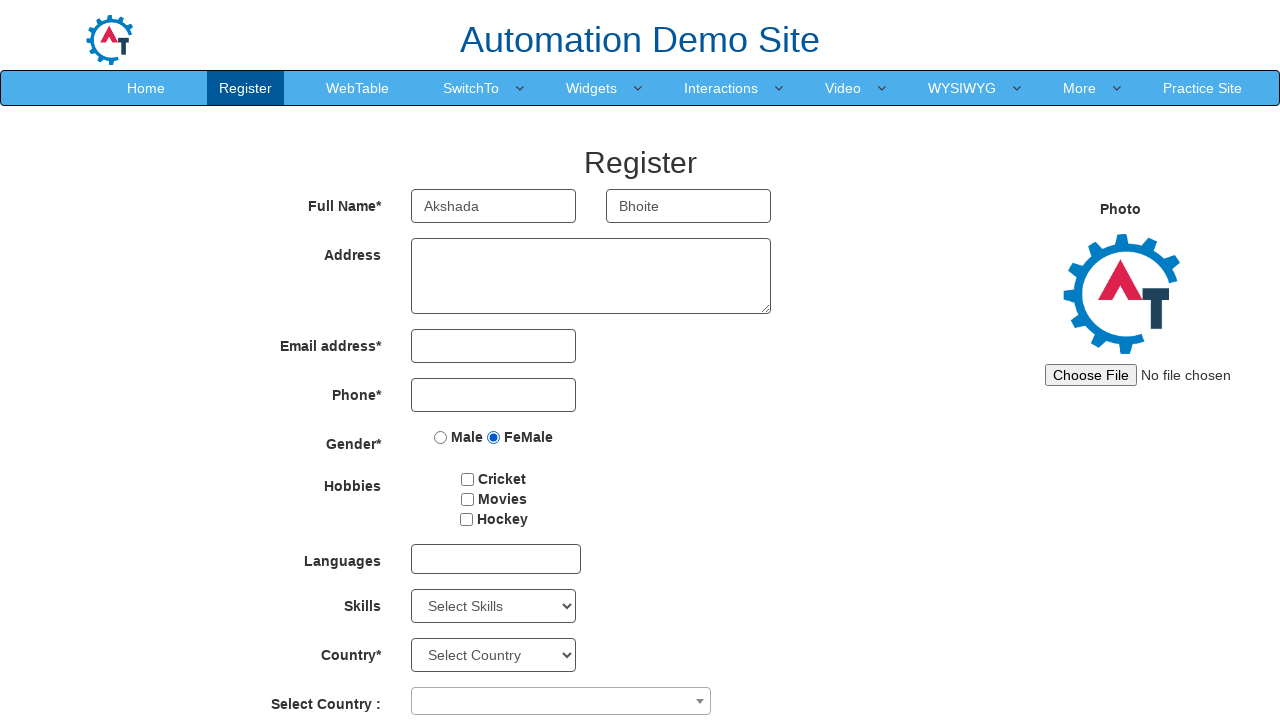

Filled address field with 'Pune' on //textarea[@ng-model='Adress']
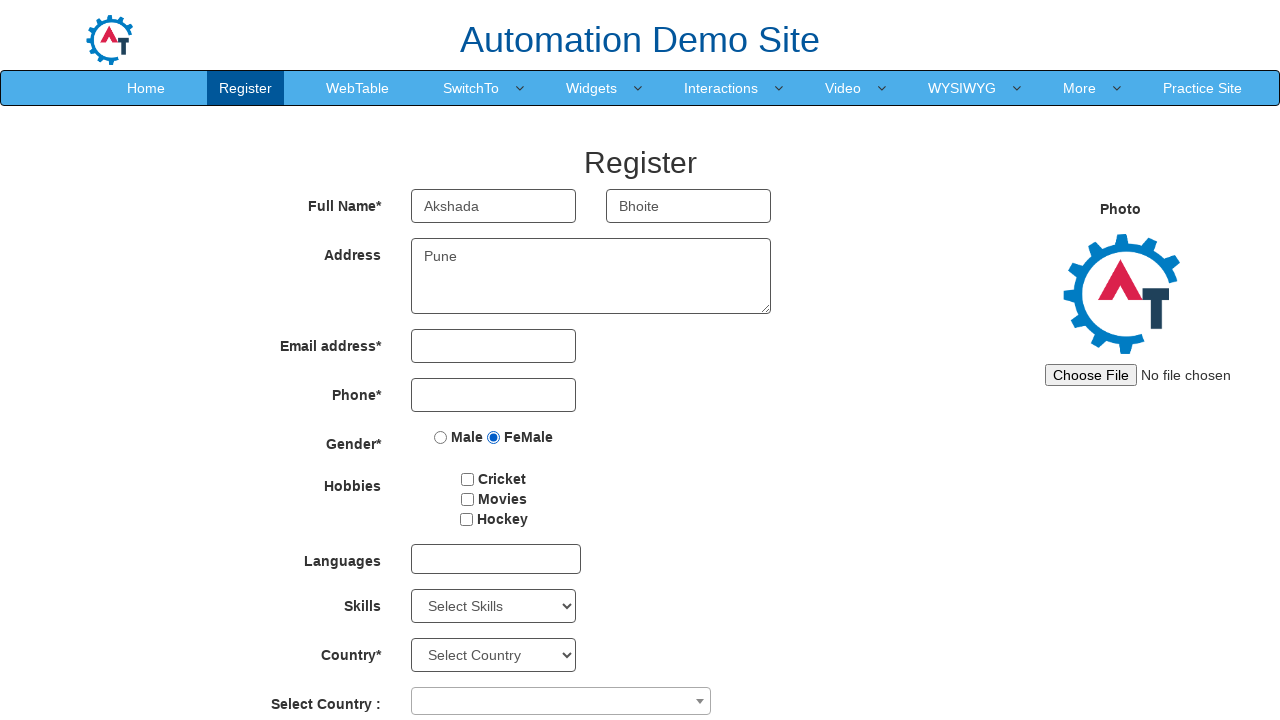

Filled email field with 'akshada.bhoite19@gmail.com' on //input[@type='email']
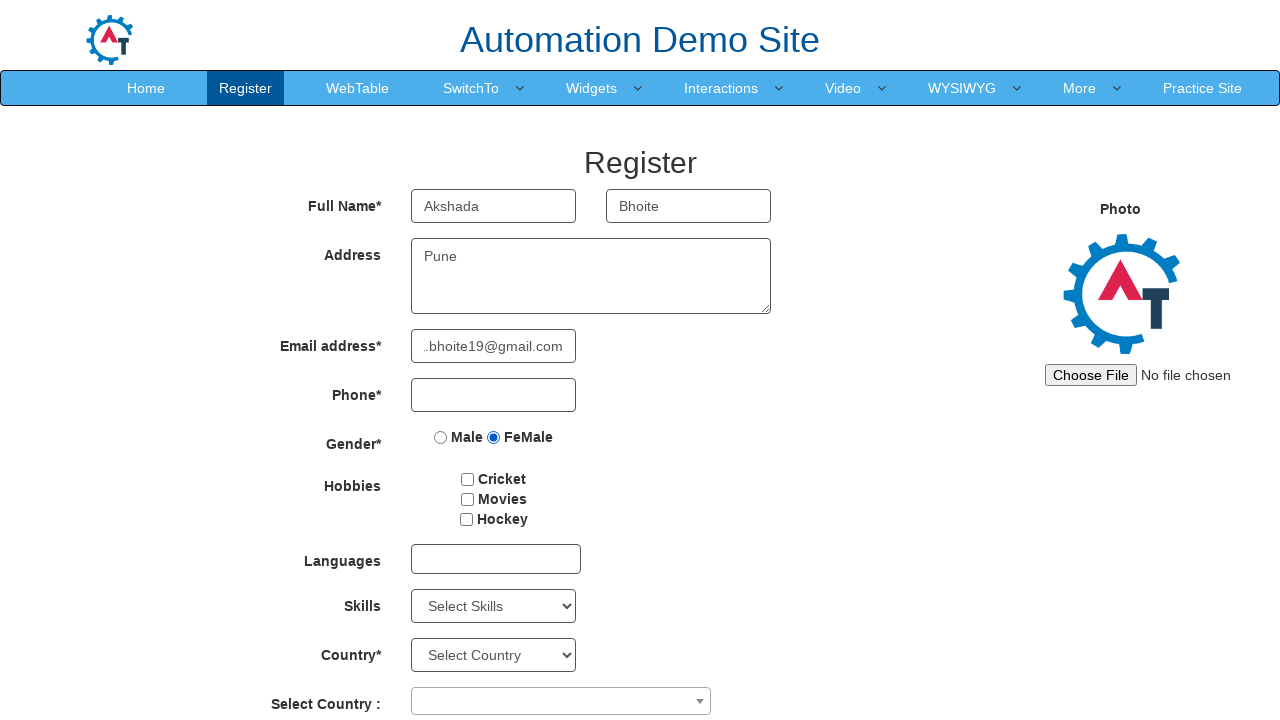

Filled phone number field with '9819657653' on //input[@type='tel']
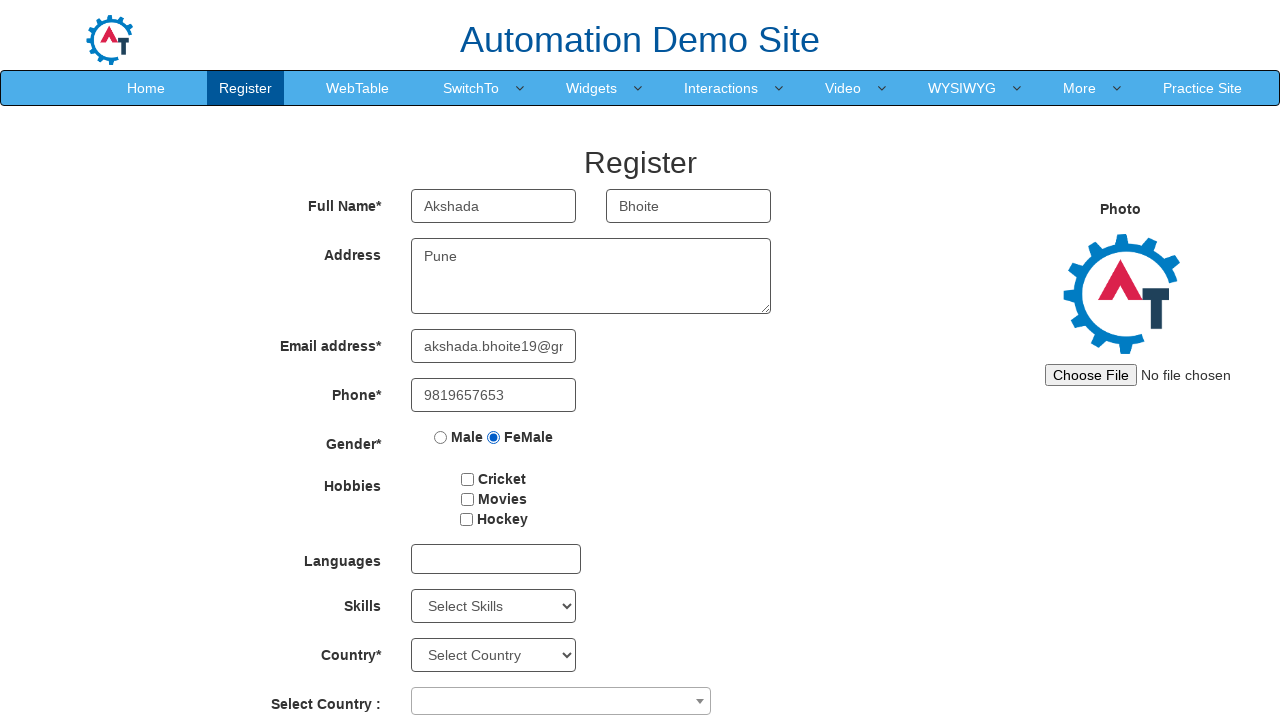

Checked first checkbox at (468, 479) on xpath=//input[@id='checkbox1']
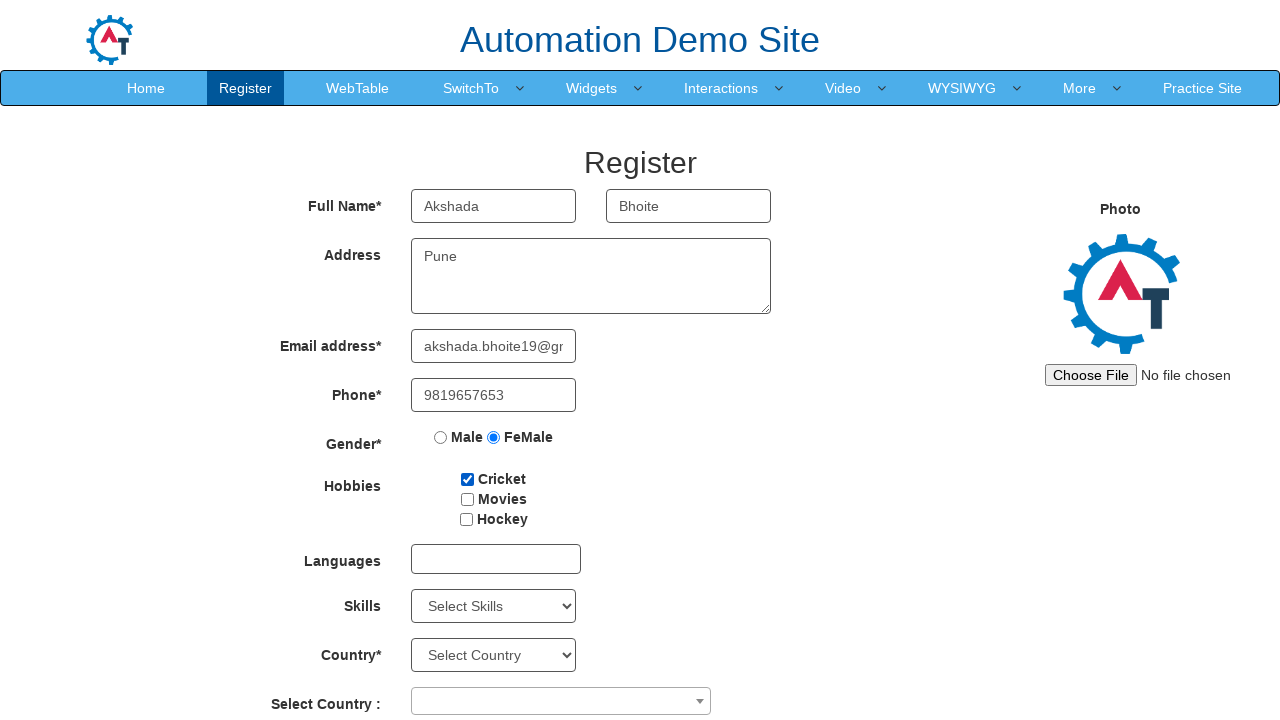

Checked second checkbox at (467, 499) on xpath=//input[@id='checkbox2']
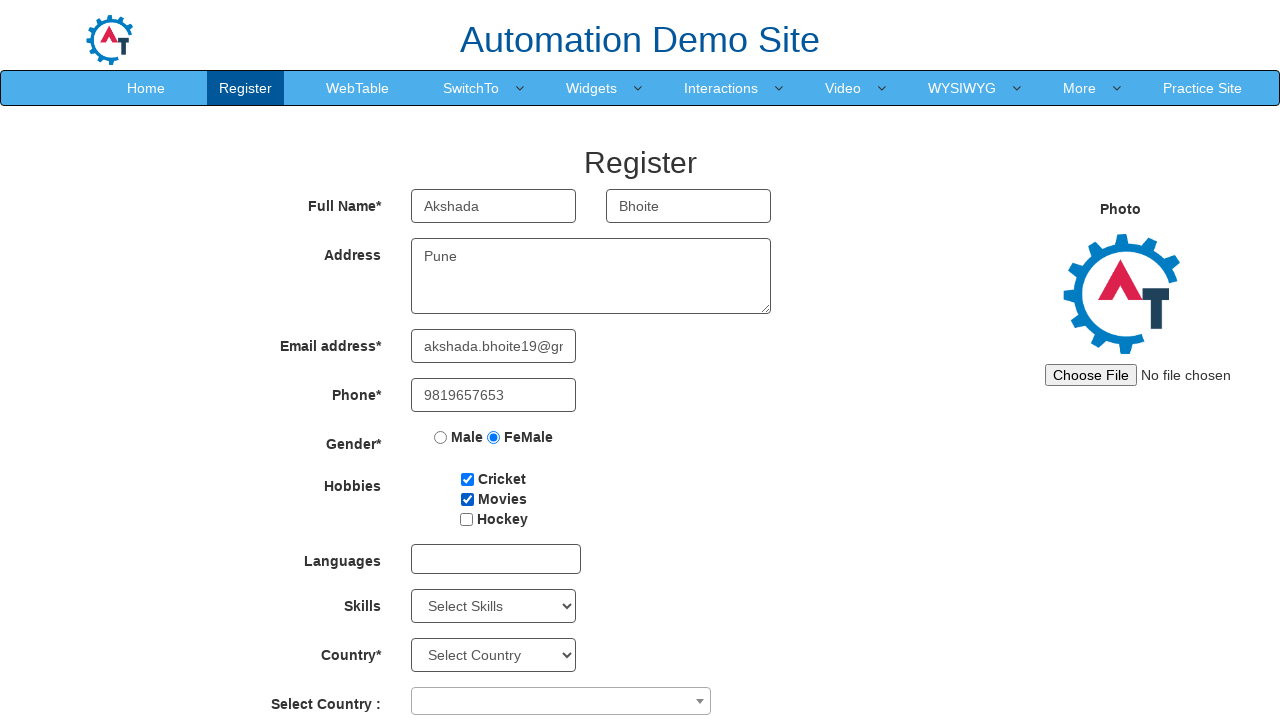

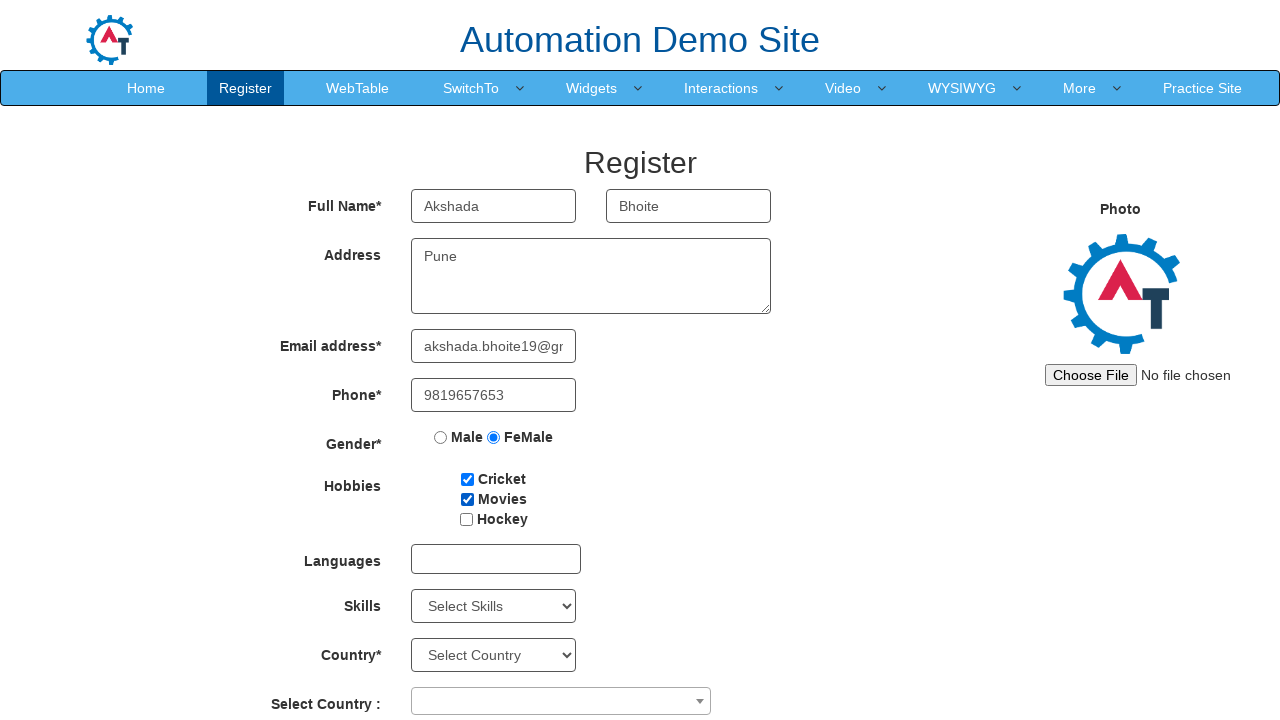